Tests different types of JavaScript alerts (simple, confirmation, and prompt alerts) by triggering them and interacting with their buttons and input fields

Starting URL: http://demo.automationtesting.in/Alerts.html

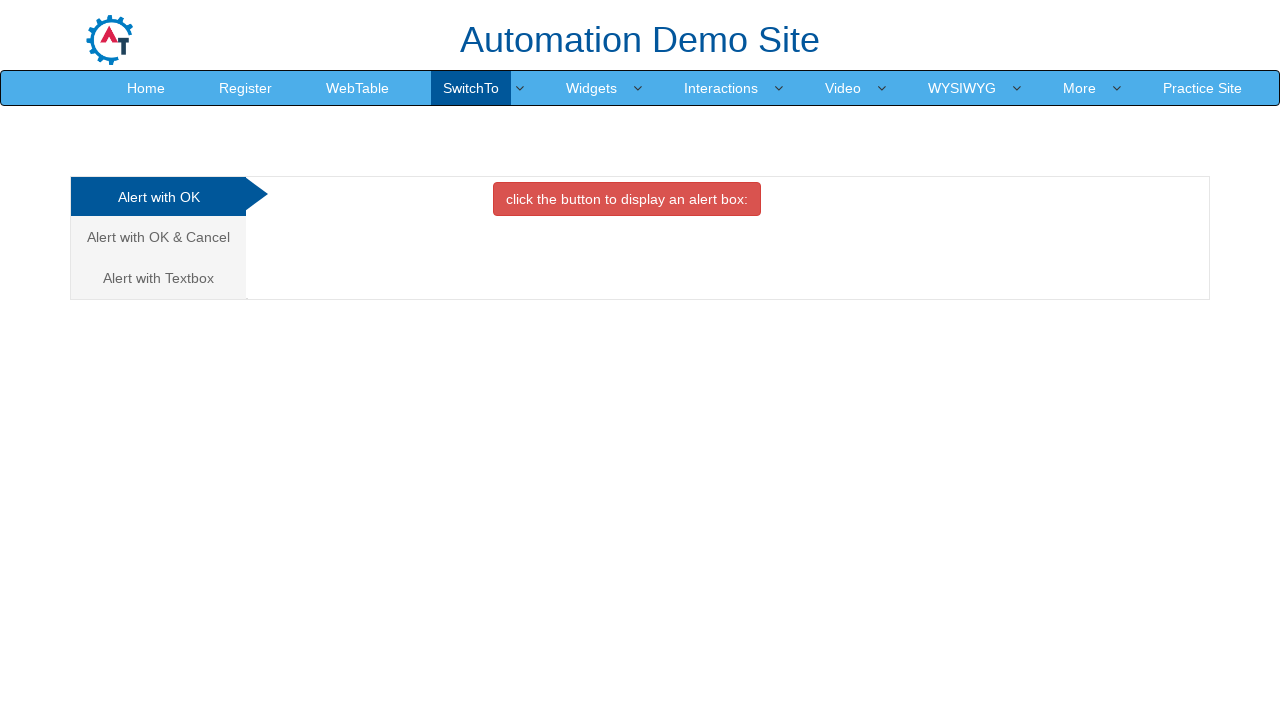

Clicked button to trigger simple alert at (627, 199) on xpath=//button[@class='btn btn-danger']
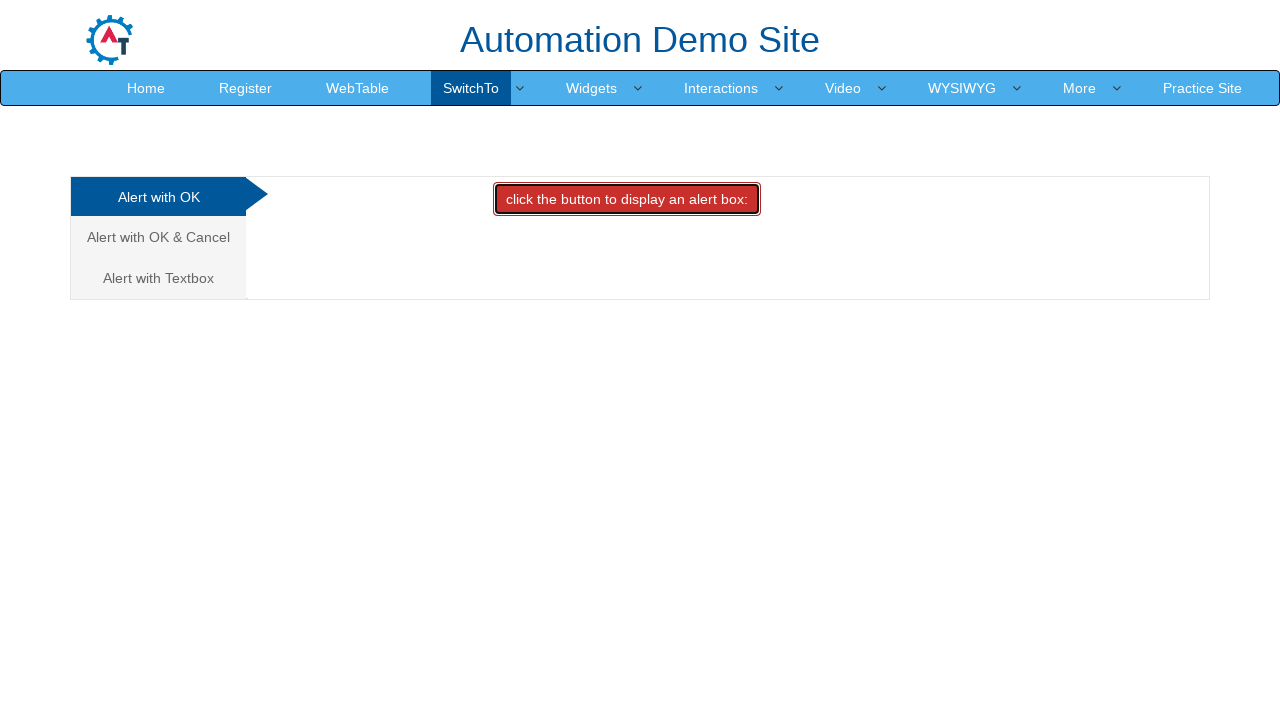

Set up dialog handler to accept simple alert
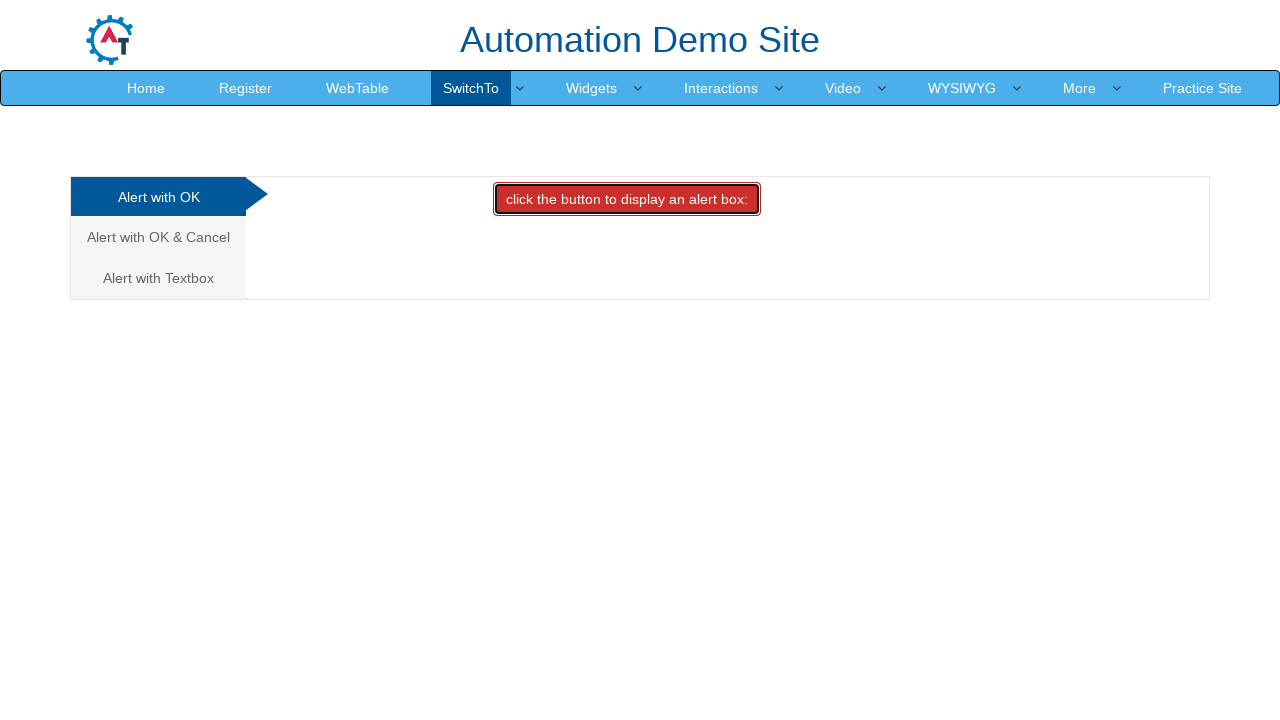

Clicked link to navigate to confirmation alert section at (158, 237) on (//a[@class='analystic'])[2]
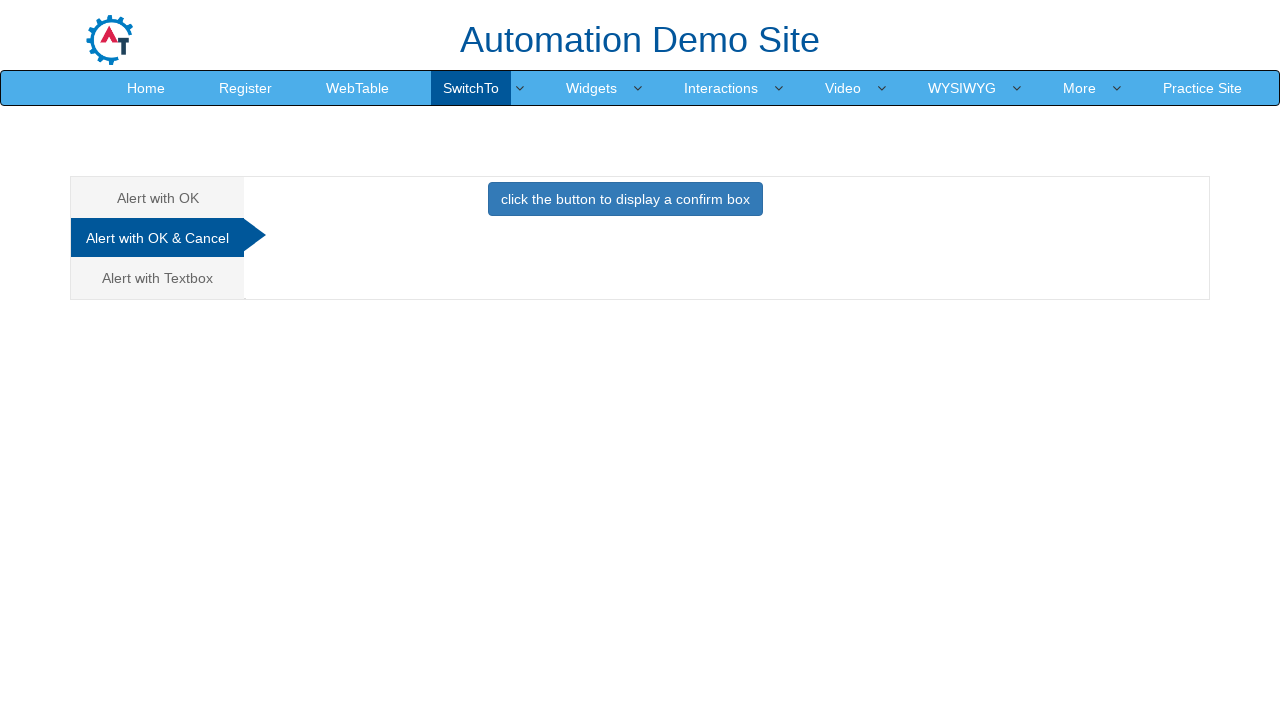

Clicked button to trigger confirmation alert at (625, 199) on xpath=//button[@class='btn btn-primary']
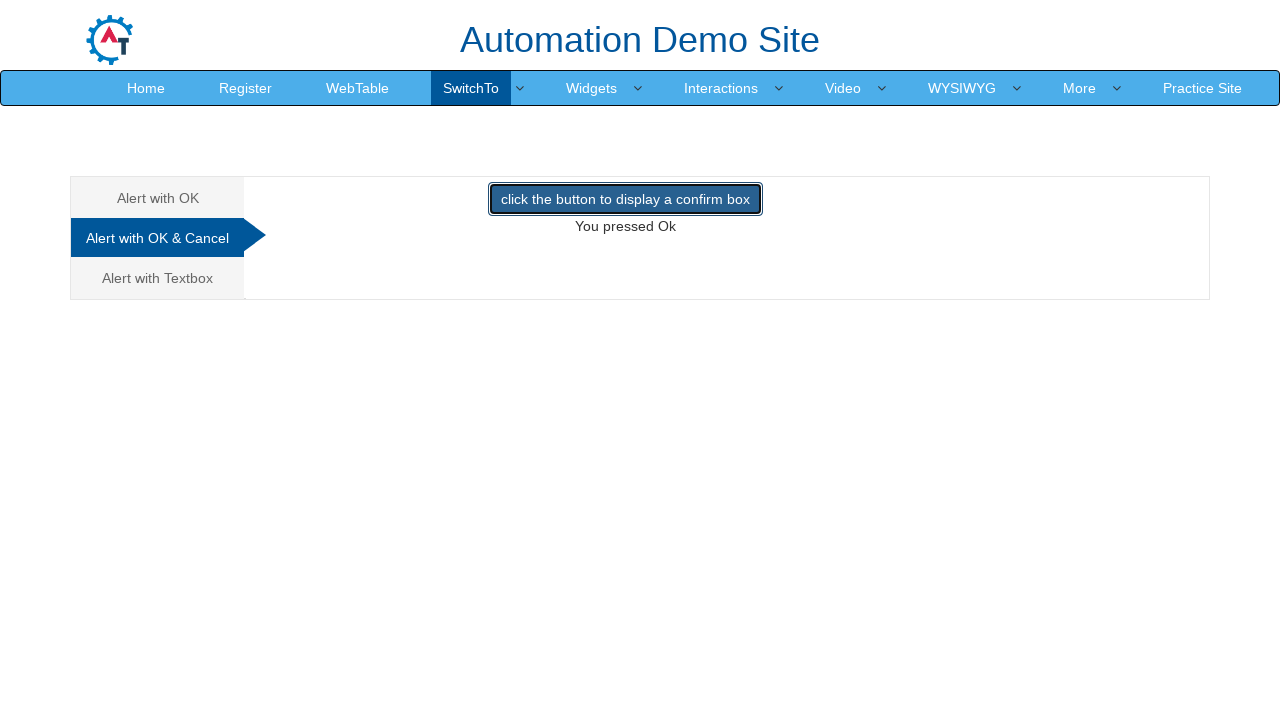

Set up dialog handler to accept confirmation alert
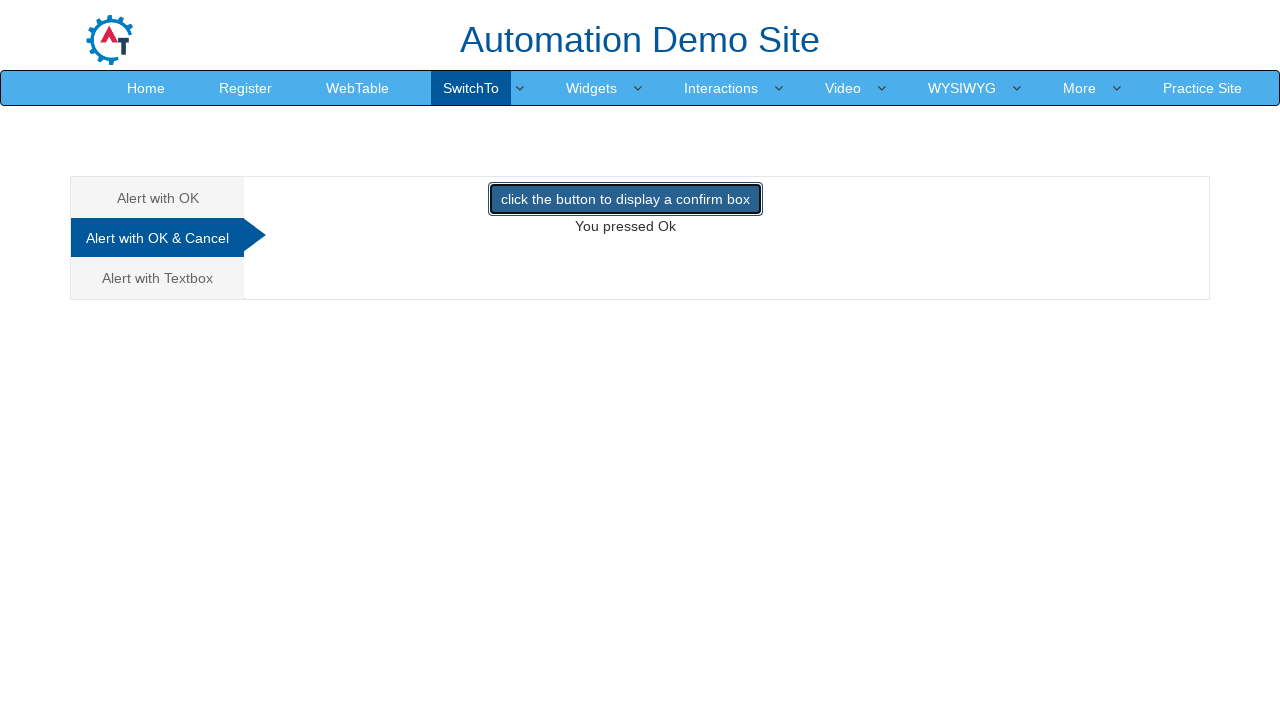

Clicked link to navigate to prompt alert section at (158, 278) on (//a[@class='analystic'])[3]
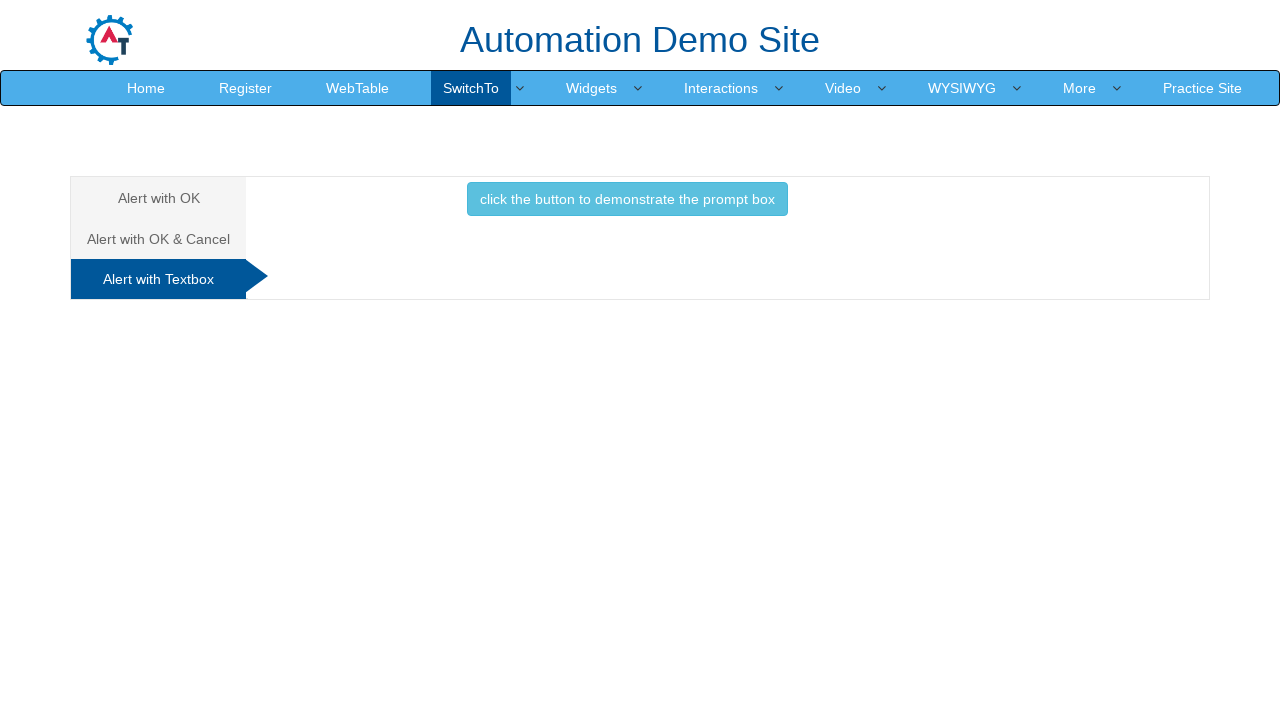

Clicked button to trigger prompt alert at (627, 199) on xpath=//button[@class='btn btn-info']
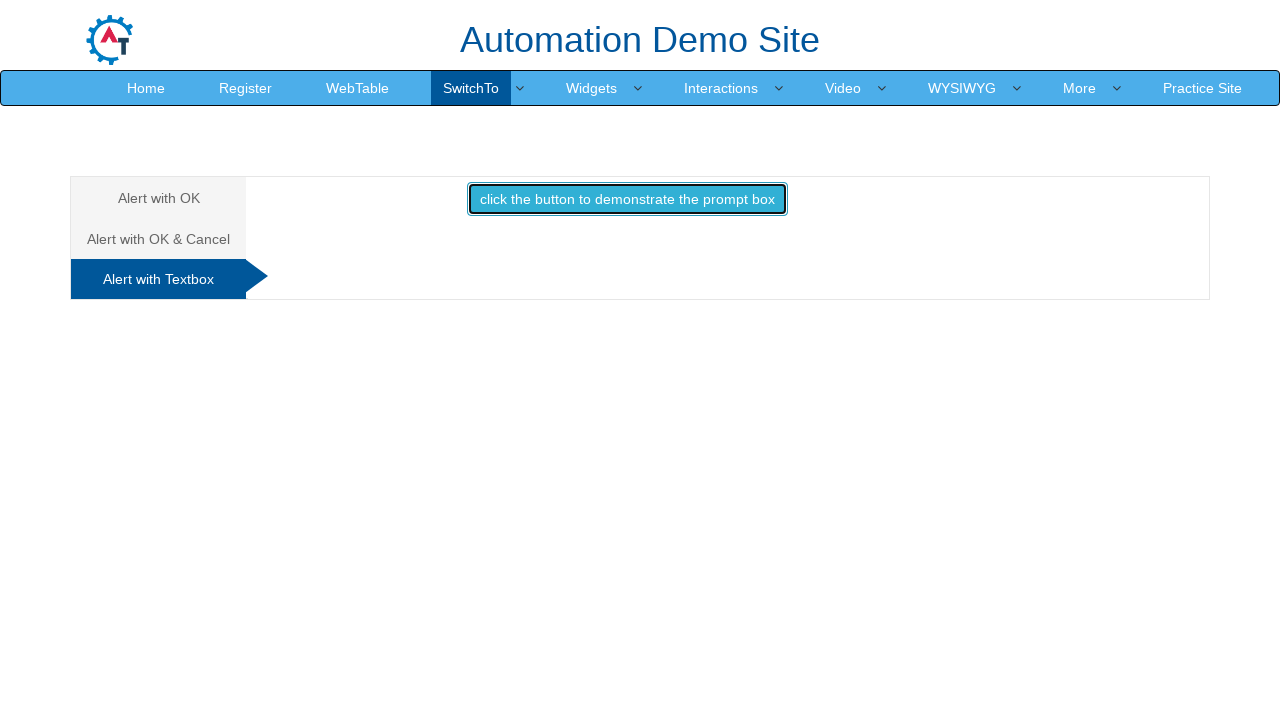

Set up dialog handler to accept prompt alert with text 'mohammednizhar'
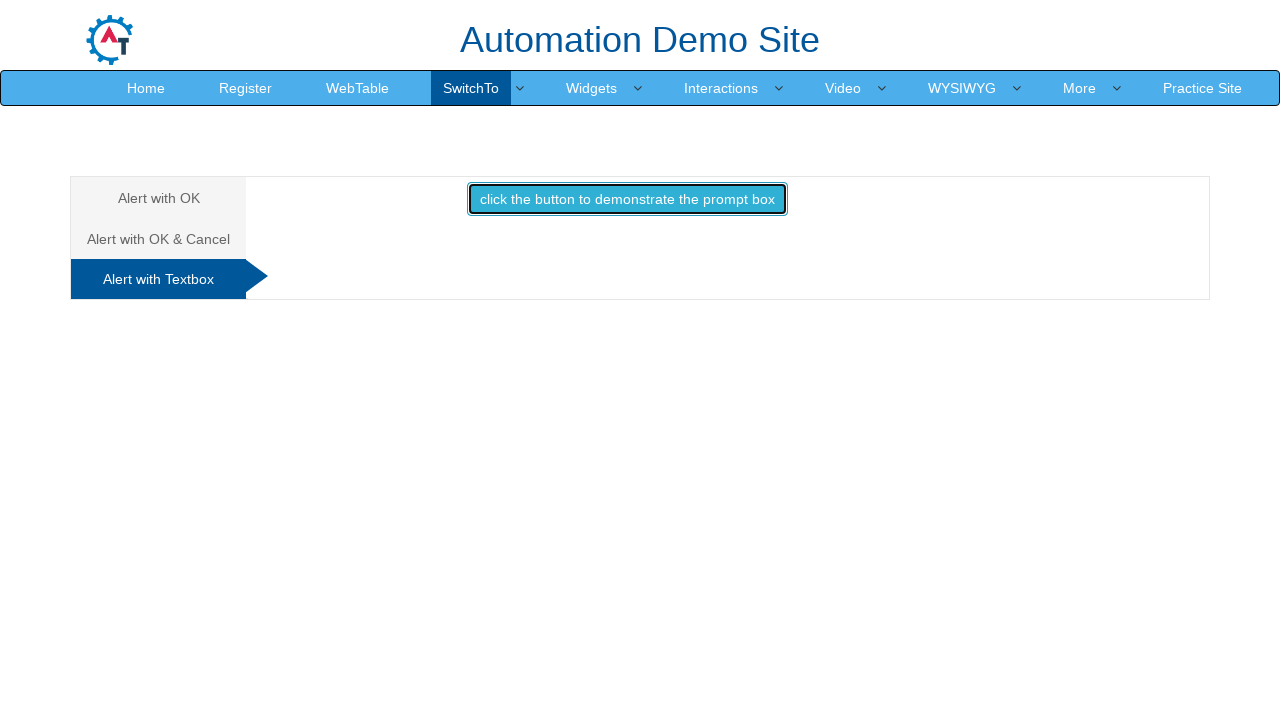

Located result element to verify prompt text input
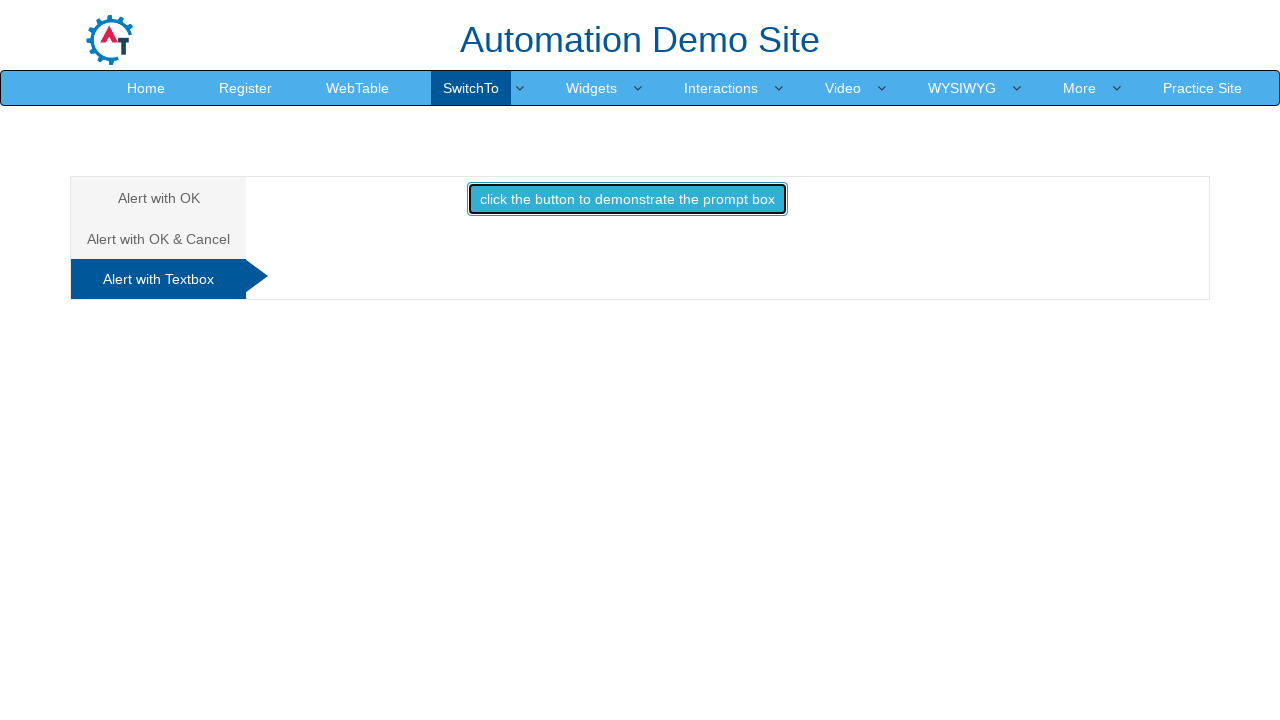

Printed result text content to verify prompt was handled correctly
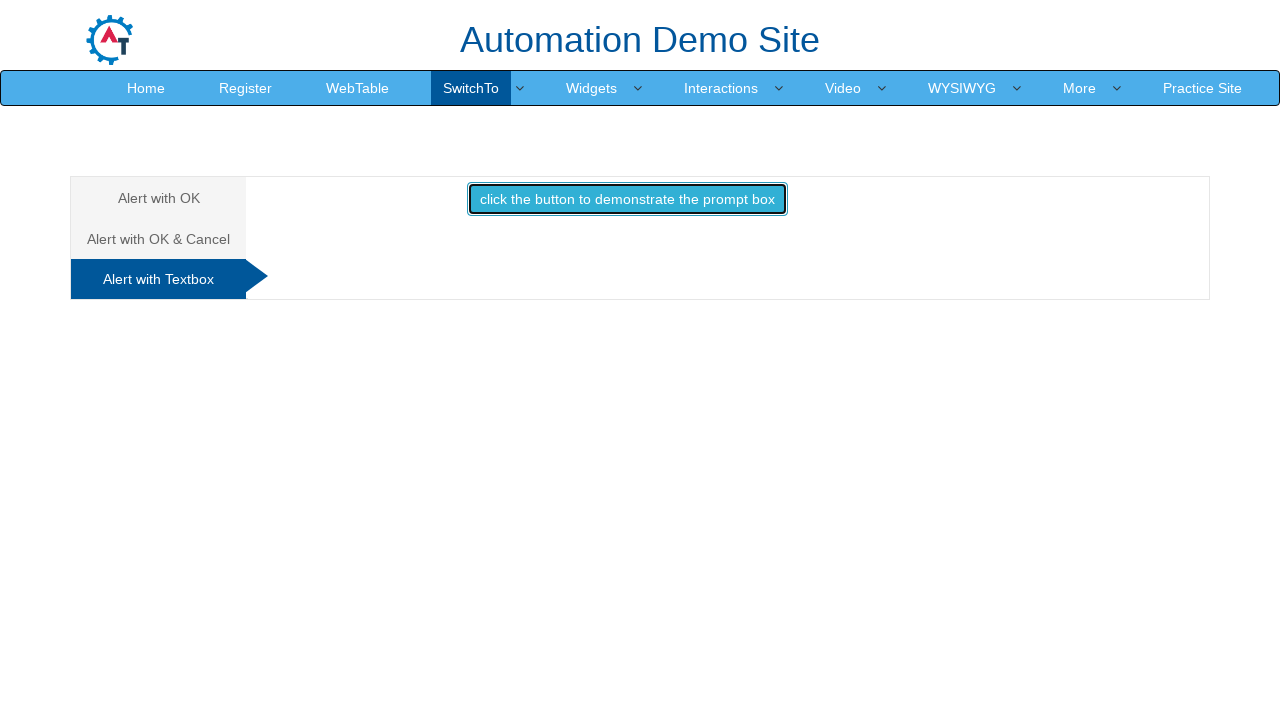

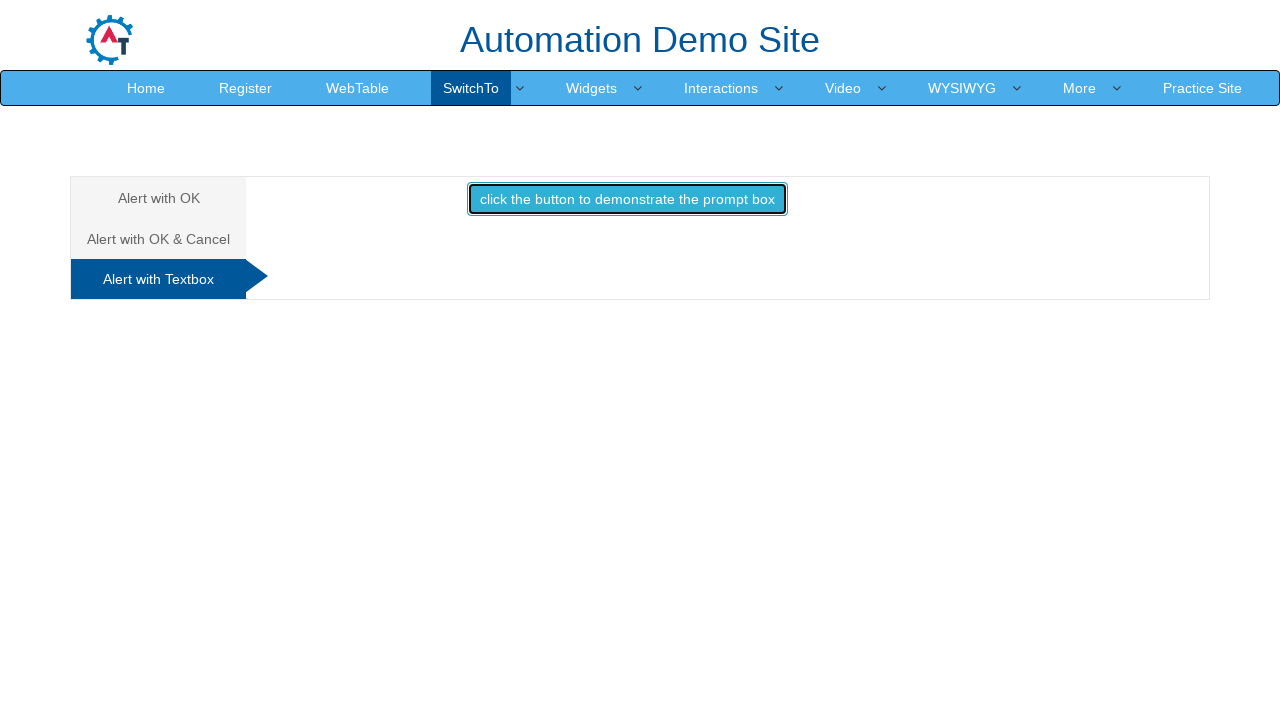